Tests hover functionality on Hepsiburada website by hovering over the "Moda" (Fashion) menu item

Starting URL: https://www.hepsiburada.com/

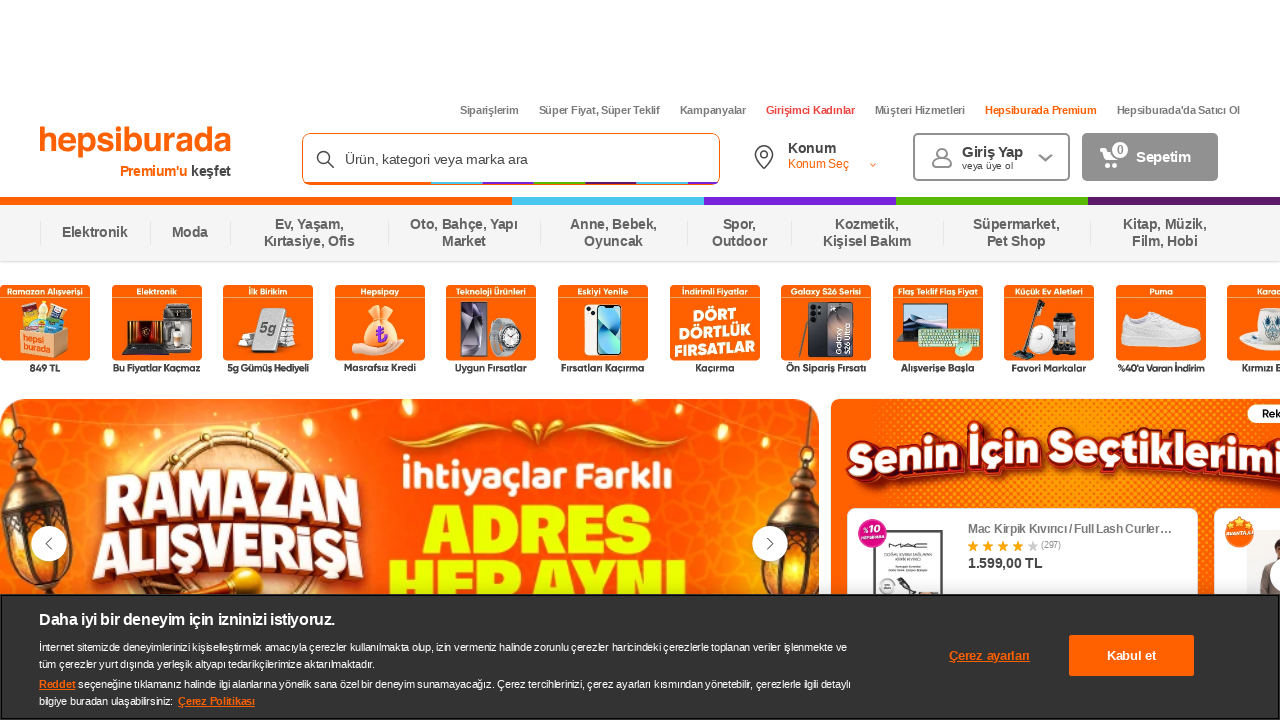

Hovered over the Moda (Fashion) menu item at (190, 233) on xpath=//span[text()='Moda']
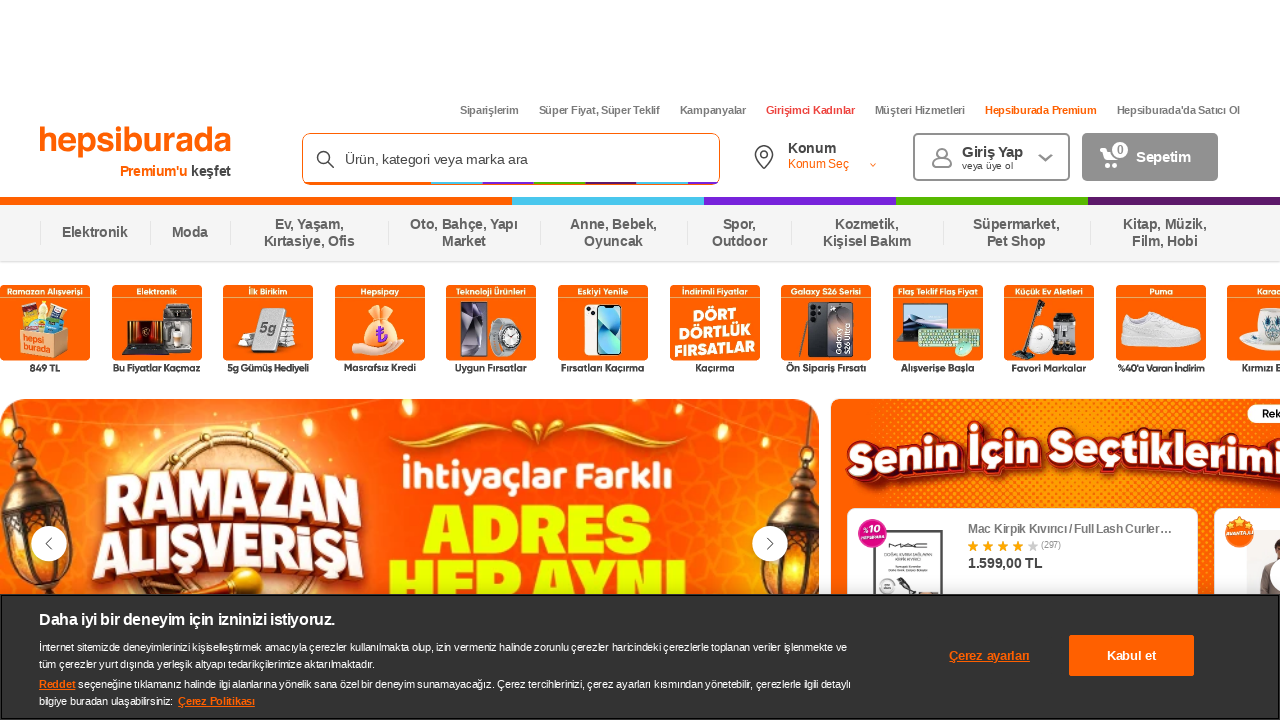

Waited 2 seconds to observe hover effect
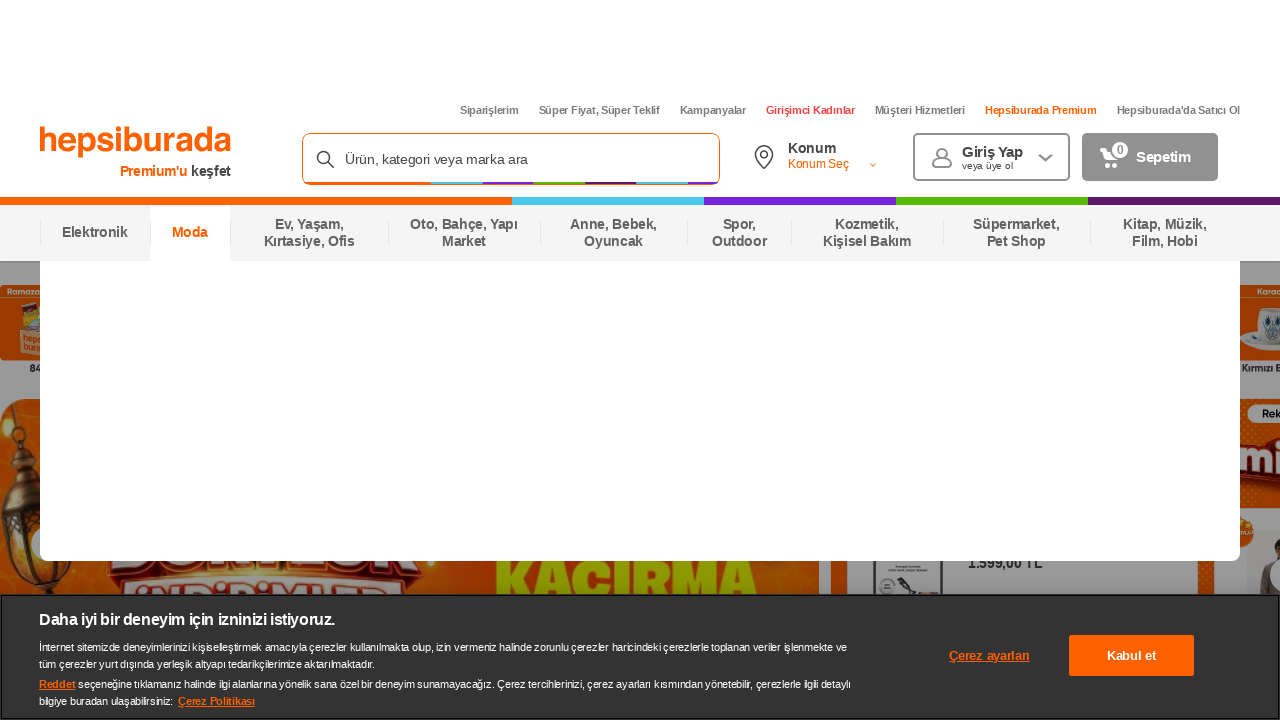

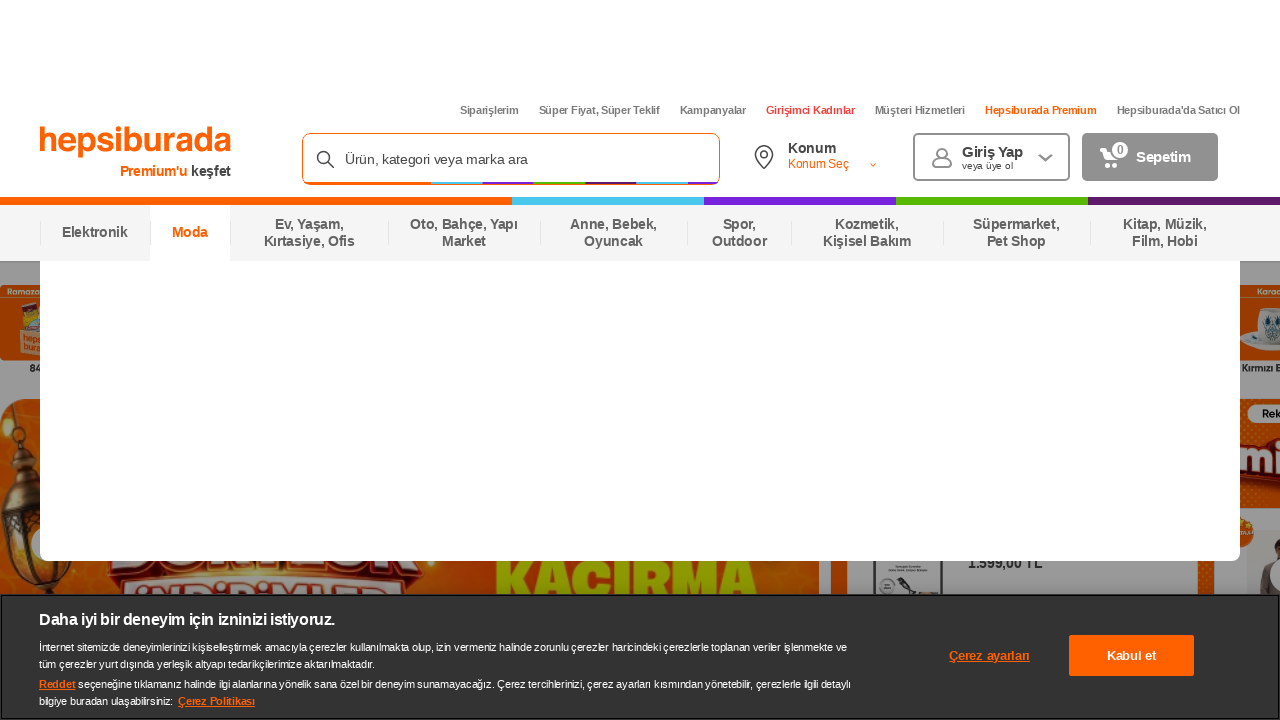